Tests clearing the complete state of all items by checking then unchecking the toggle-all checkbox

Starting URL: https://demo.playwright.dev/todomvc

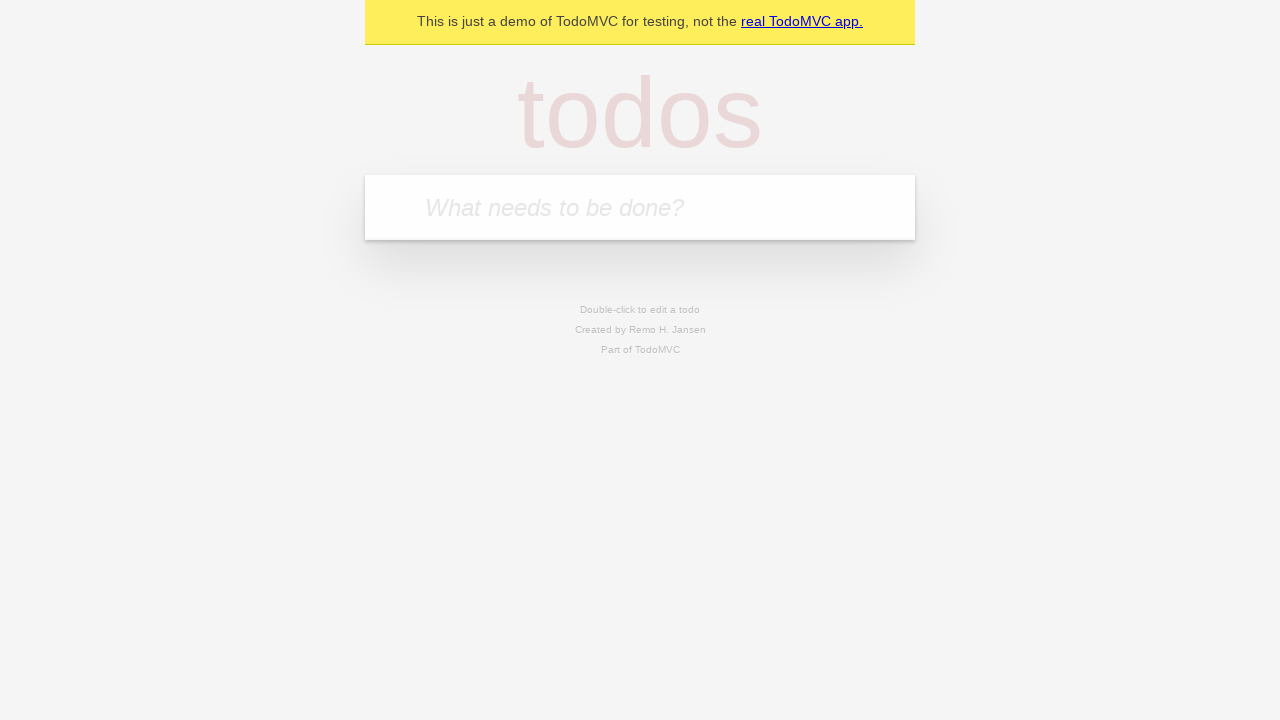

Located the 'What needs to be done?' input field
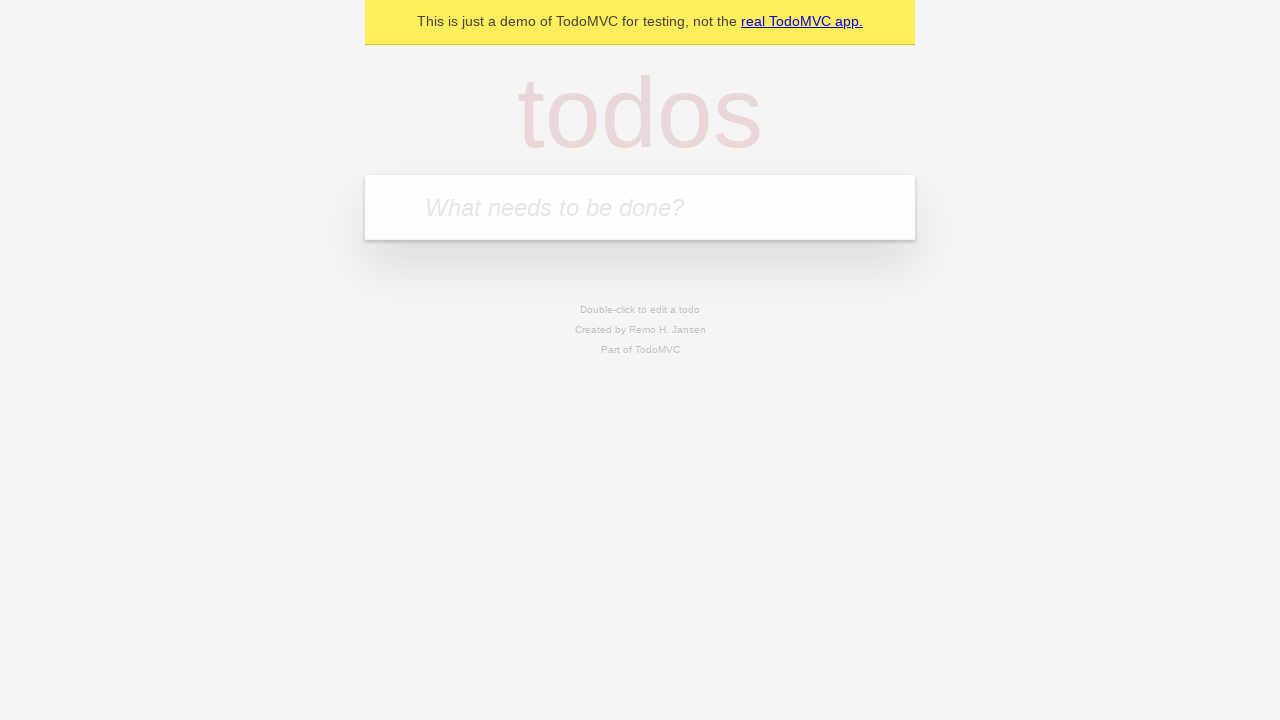

Filled todo input with 'buy some cheese' on internal:attr=[placeholder="What needs to be done?"i]
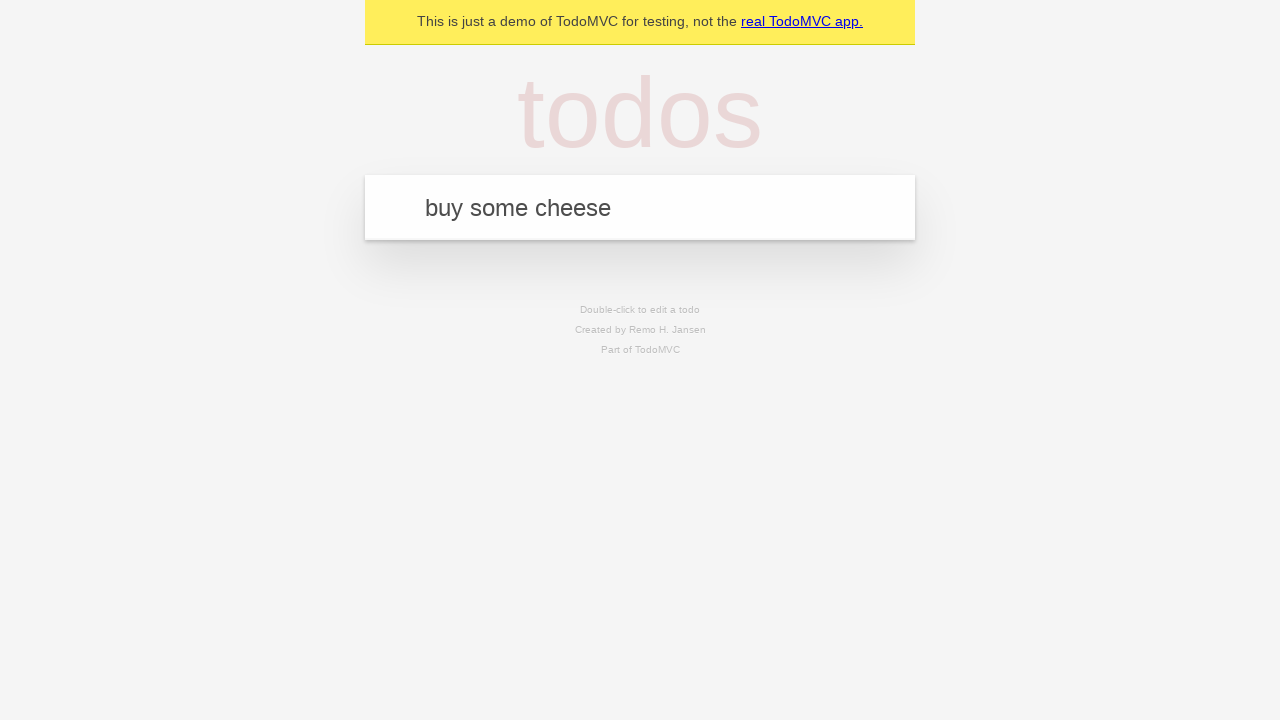

Pressed Enter to create todo item 'buy some cheese' on internal:attr=[placeholder="What needs to be done?"i]
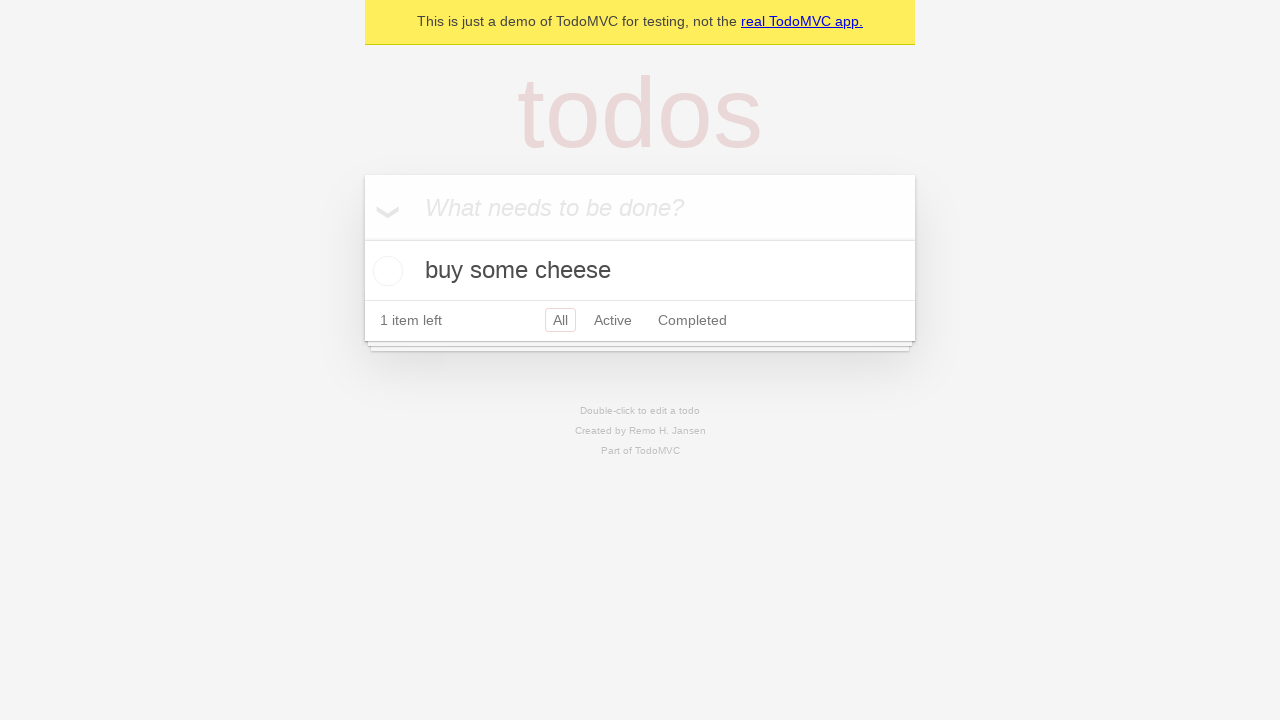

Filled todo input with 'feed the cat' on internal:attr=[placeholder="What needs to be done?"i]
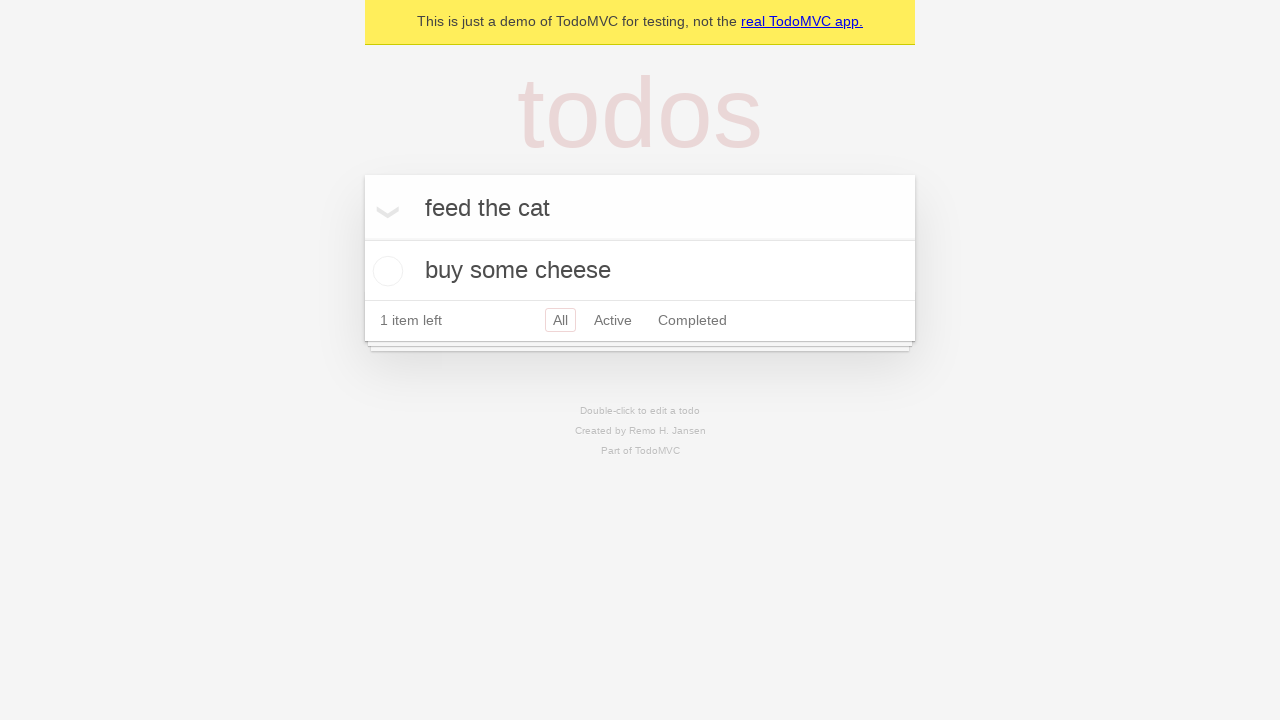

Pressed Enter to create todo item 'feed the cat' on internal:attr=[placeholder="What needs to be done?"i]
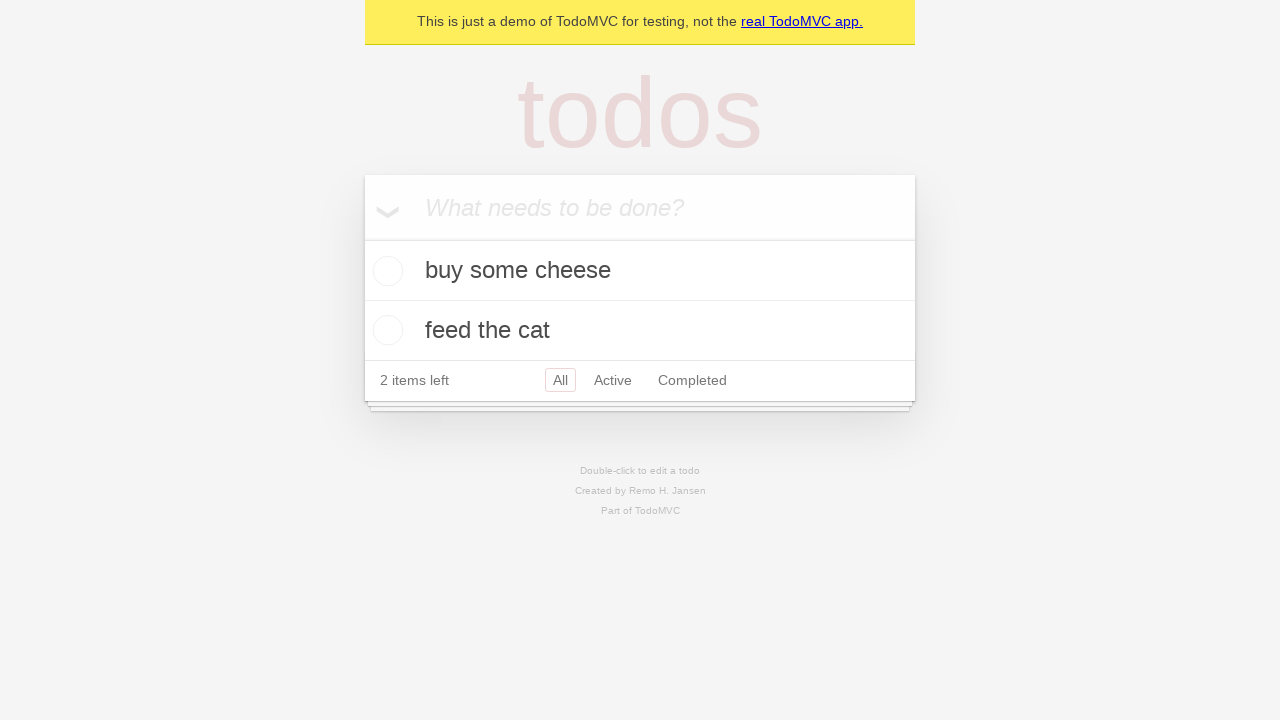

Filled todo input with 'book a doctors appointment' on internal:attr=[placeholder="What needs to be done?"i]
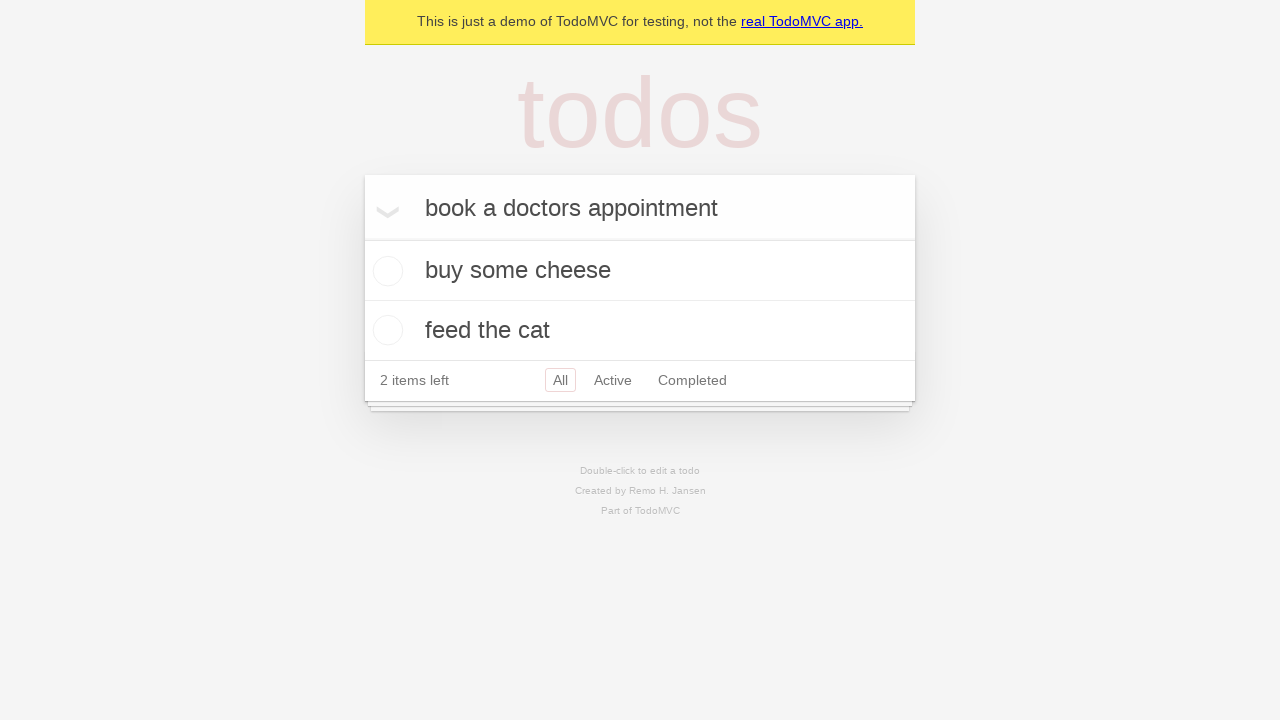

Pressed Enter to create todo item 'book a doctors appointment' on internal:attr=[placeholder="What needs to be done?"i]
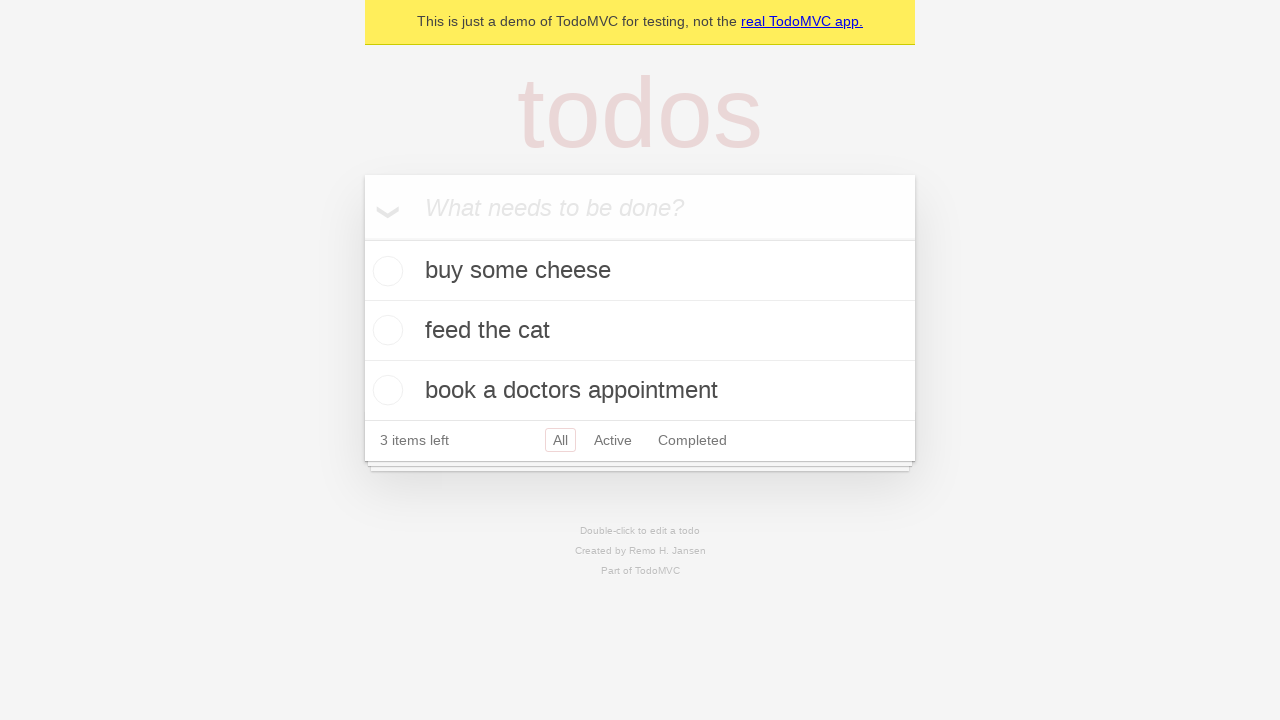

Located the toggle-all checkbox
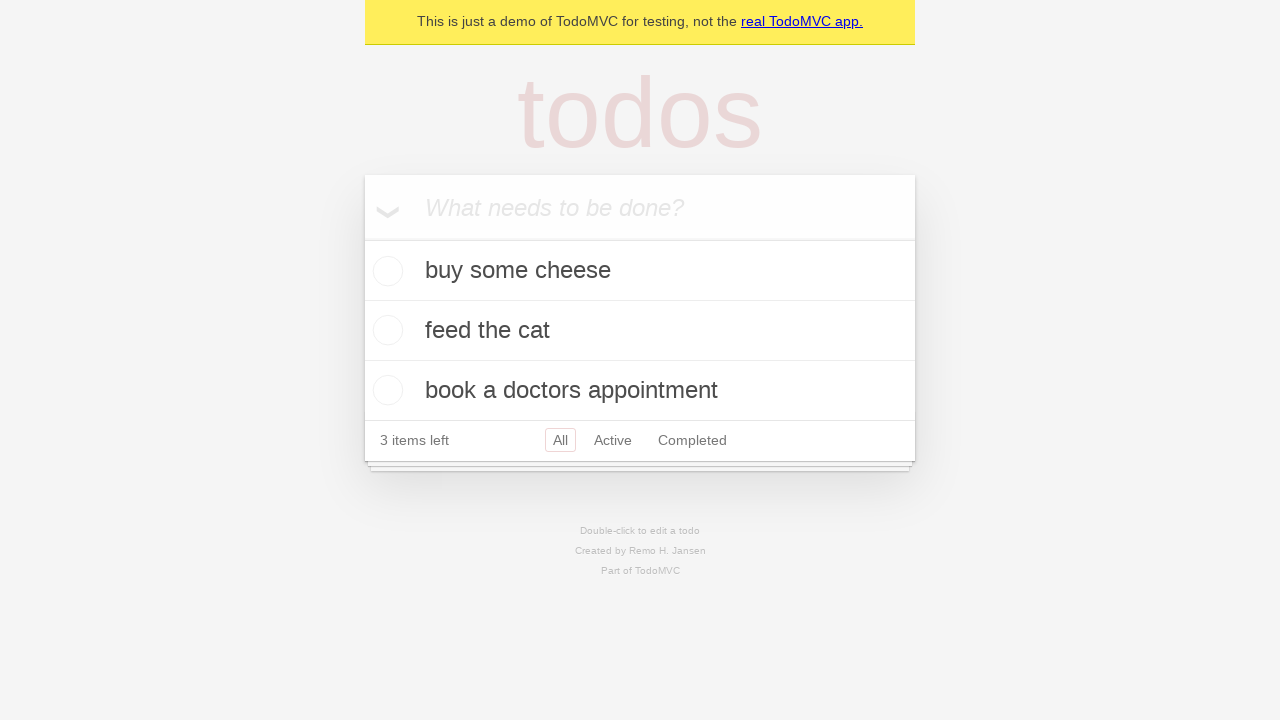

Waited for toggle-all checkbox to become visible
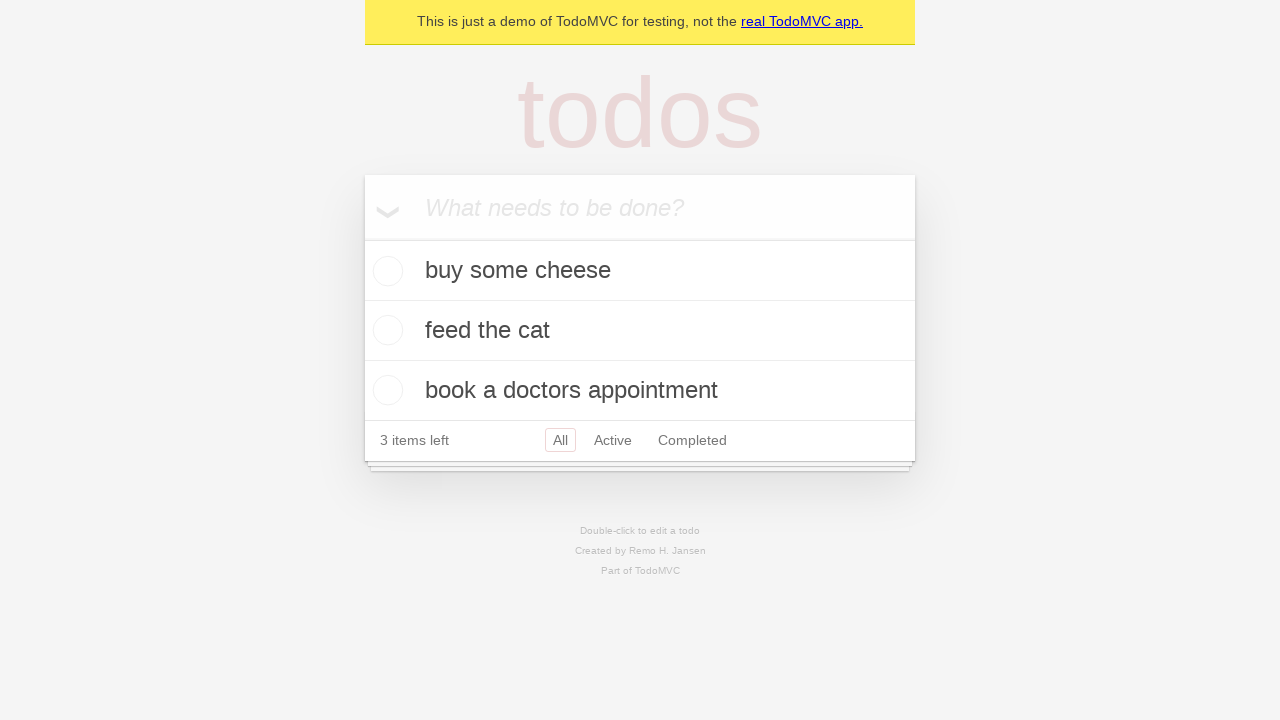

Checked the toggle-all checkbox to mark all items as completed at (362, 238) on .toggle-all
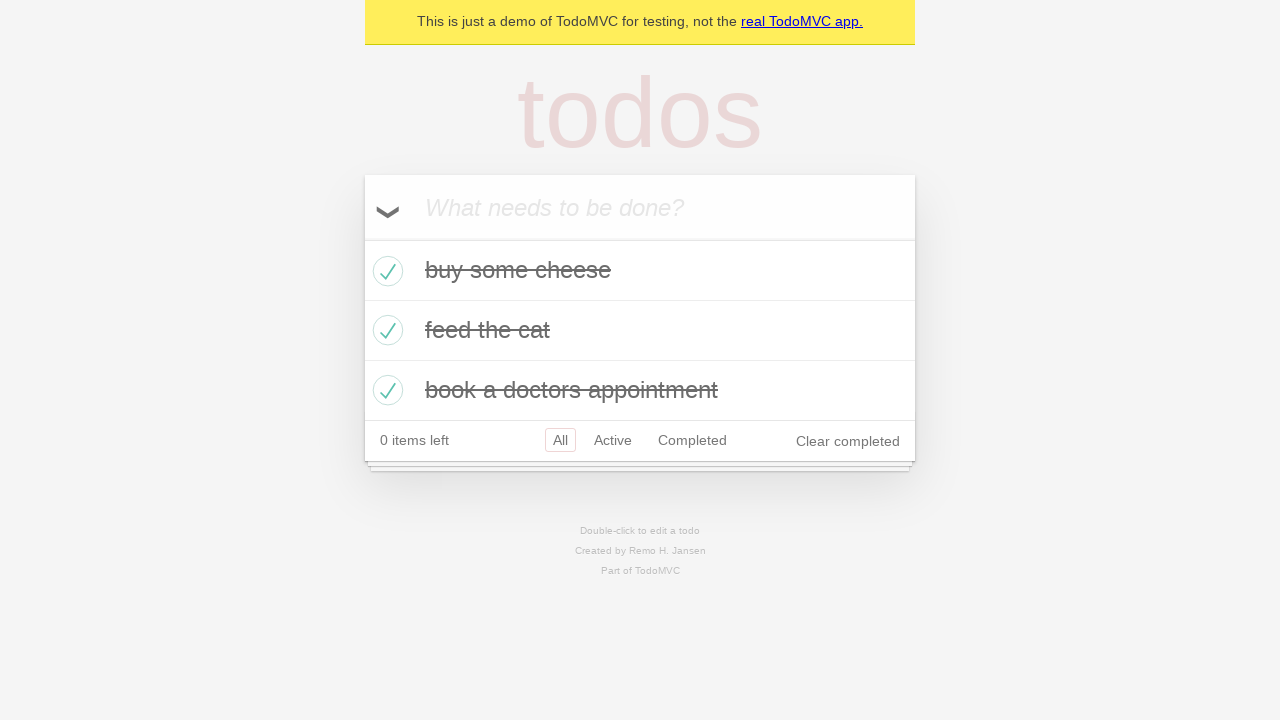

Waited for toggle-all checkbox to become visible again
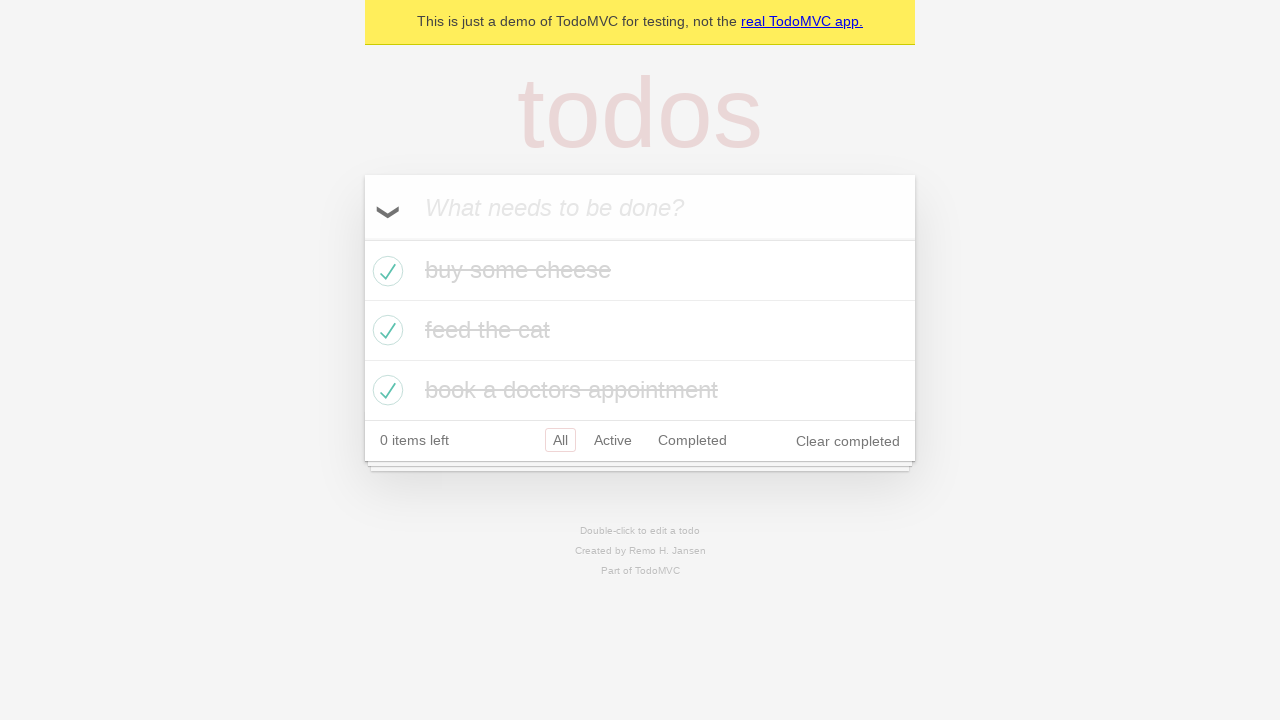

Unchecked the toggle-all checkbox to clear the complete state of all items at (362, 238) on .toggle-all
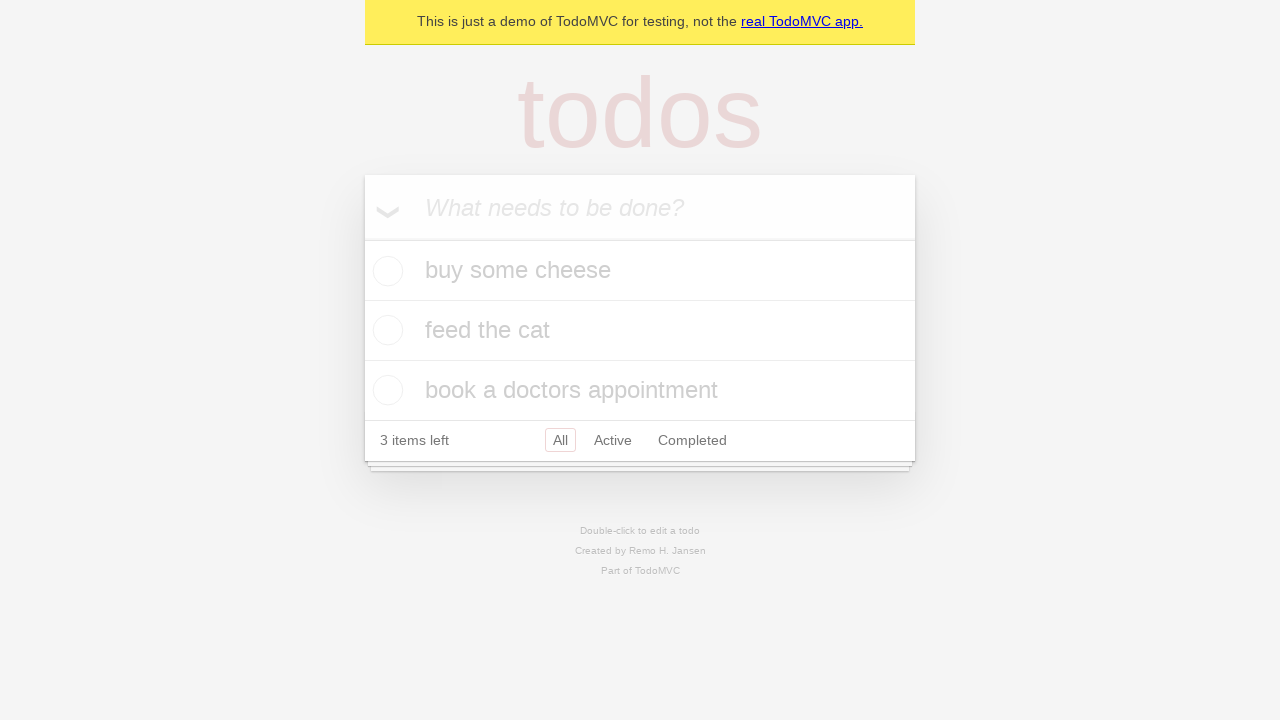

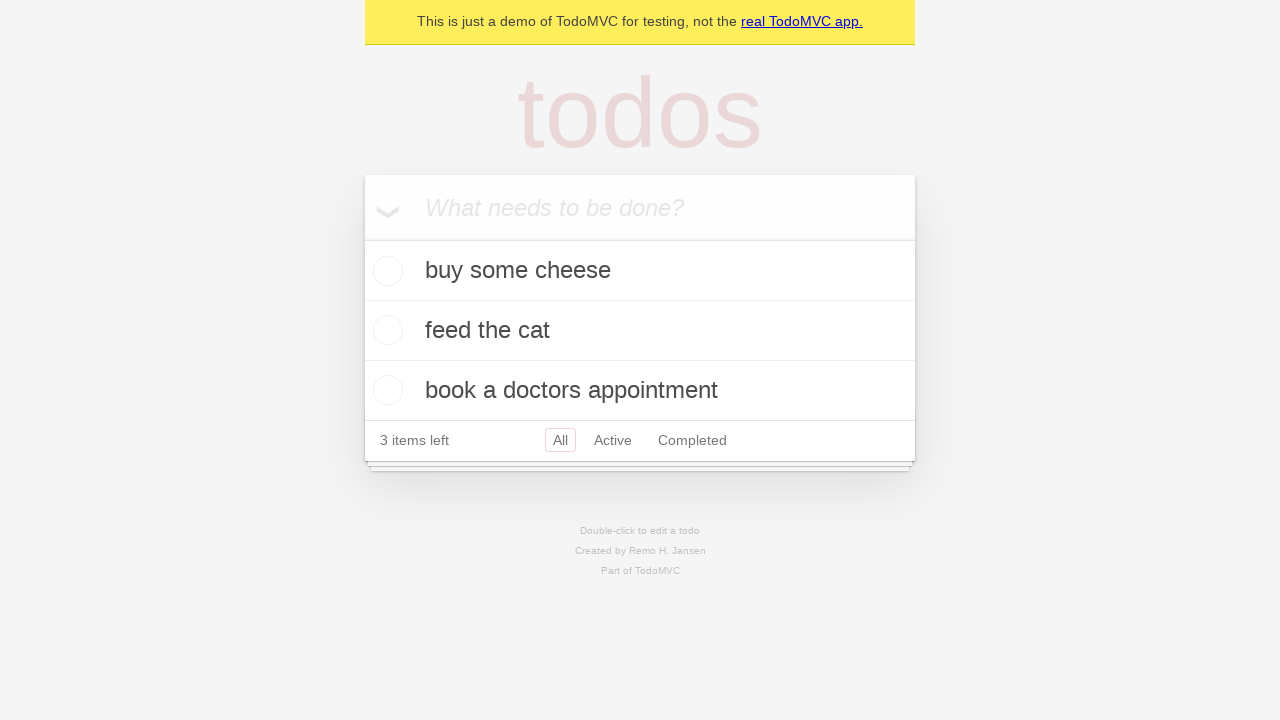